Navigates to a drag-and-drop demo page and performs a right-click action

Starting URL: https://demoqa.com/droppable

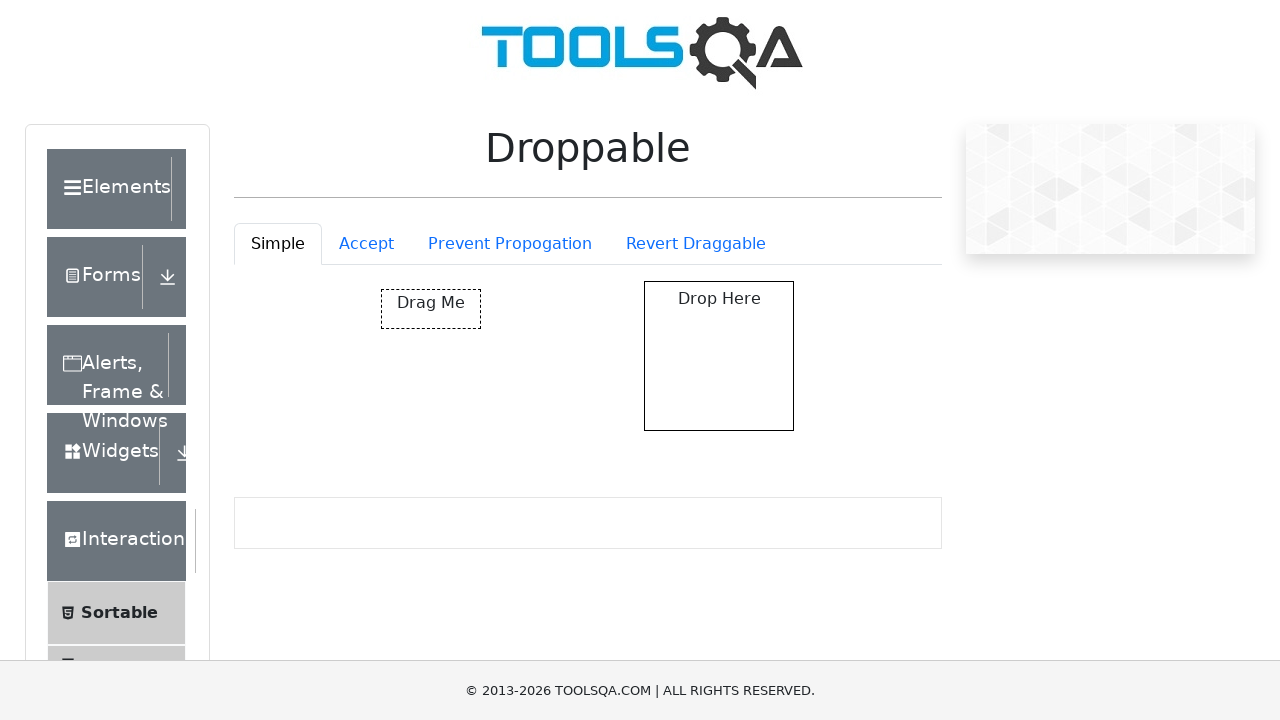

Navigated to drag-and-drop demo page at https://demoqa.com/droppable
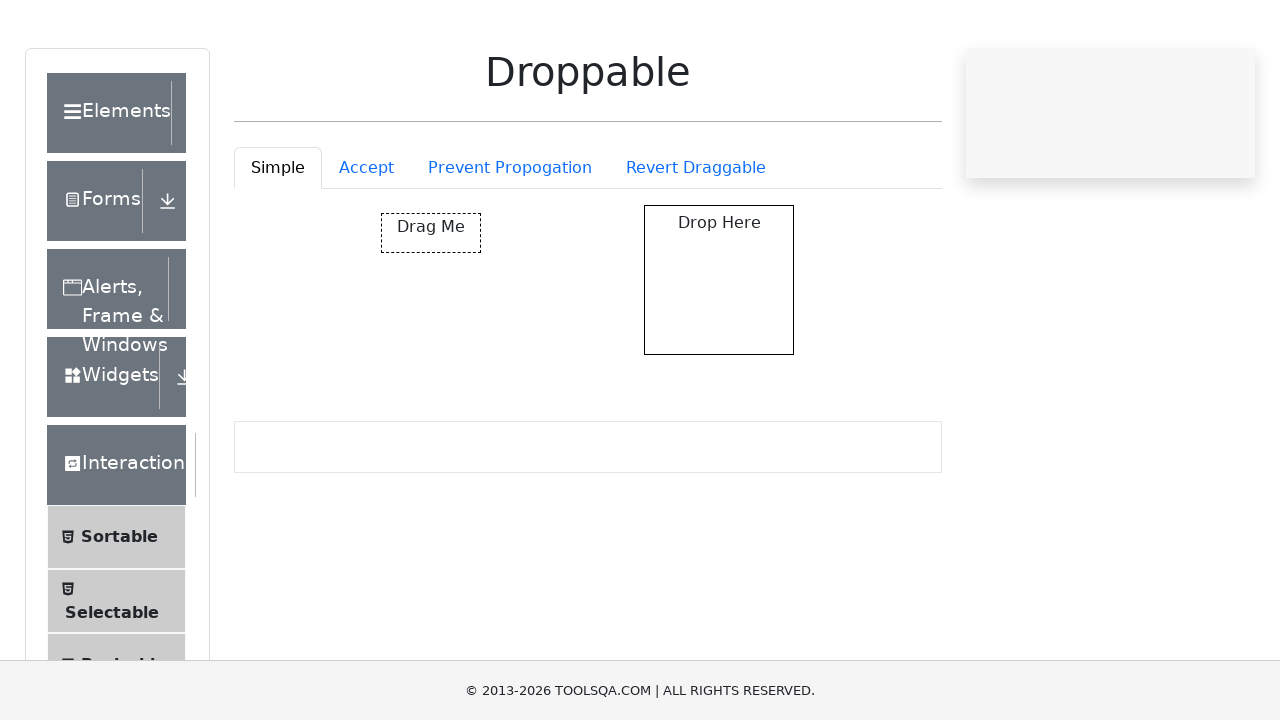

Performed right-click (context click) action on page body at (640, 360) on body
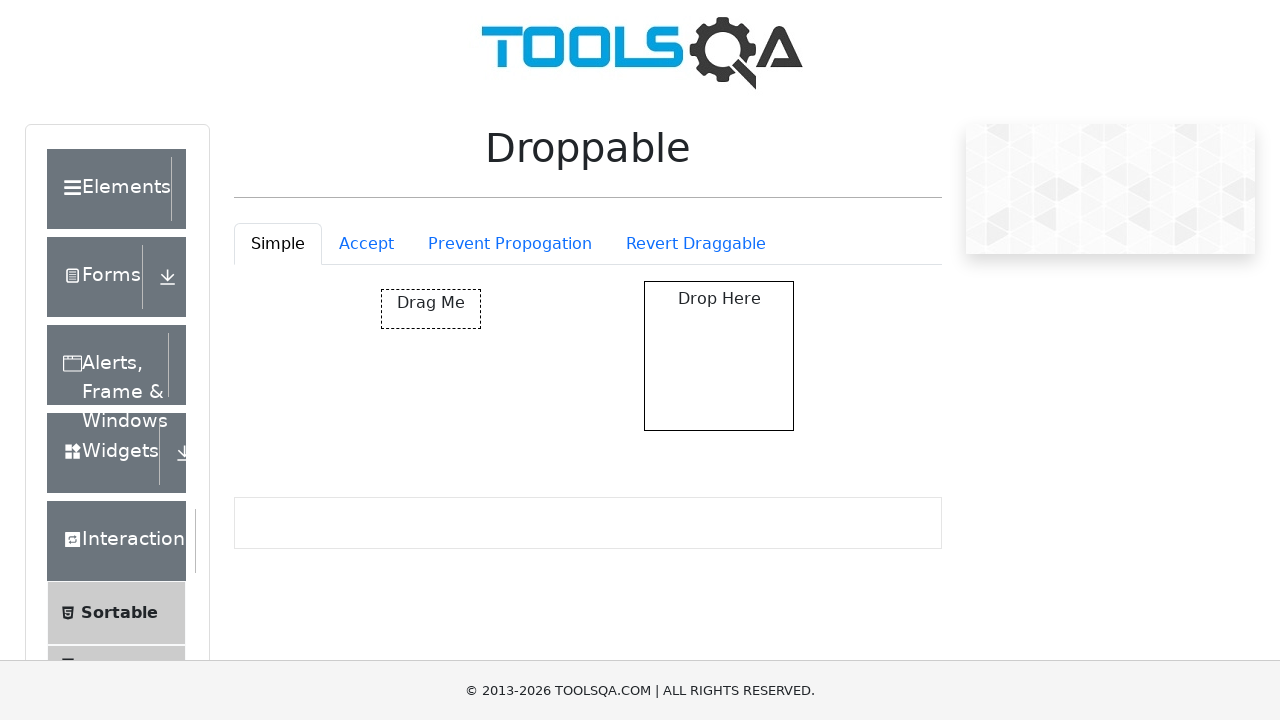

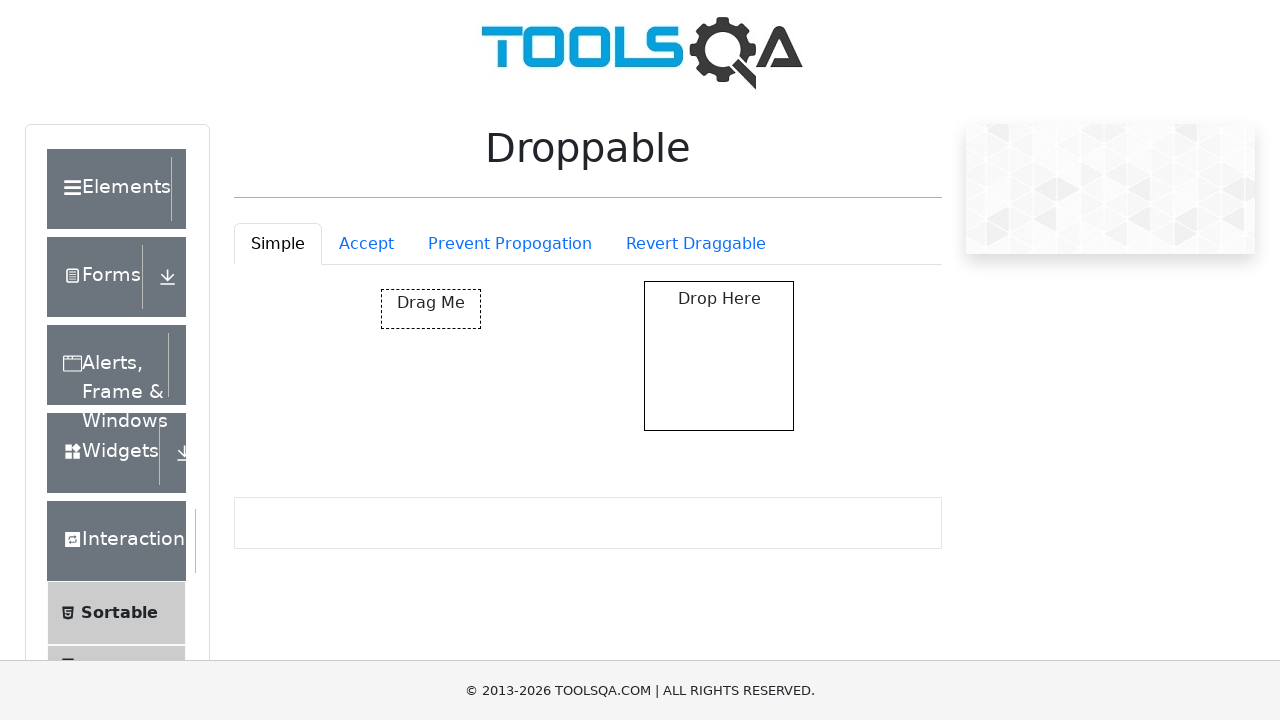